Tests pressing multiple keys simultaneously by pressing Shift+T to type an uppercase T

Starting URL: https://the-internet.herokuapp.com/key_presses

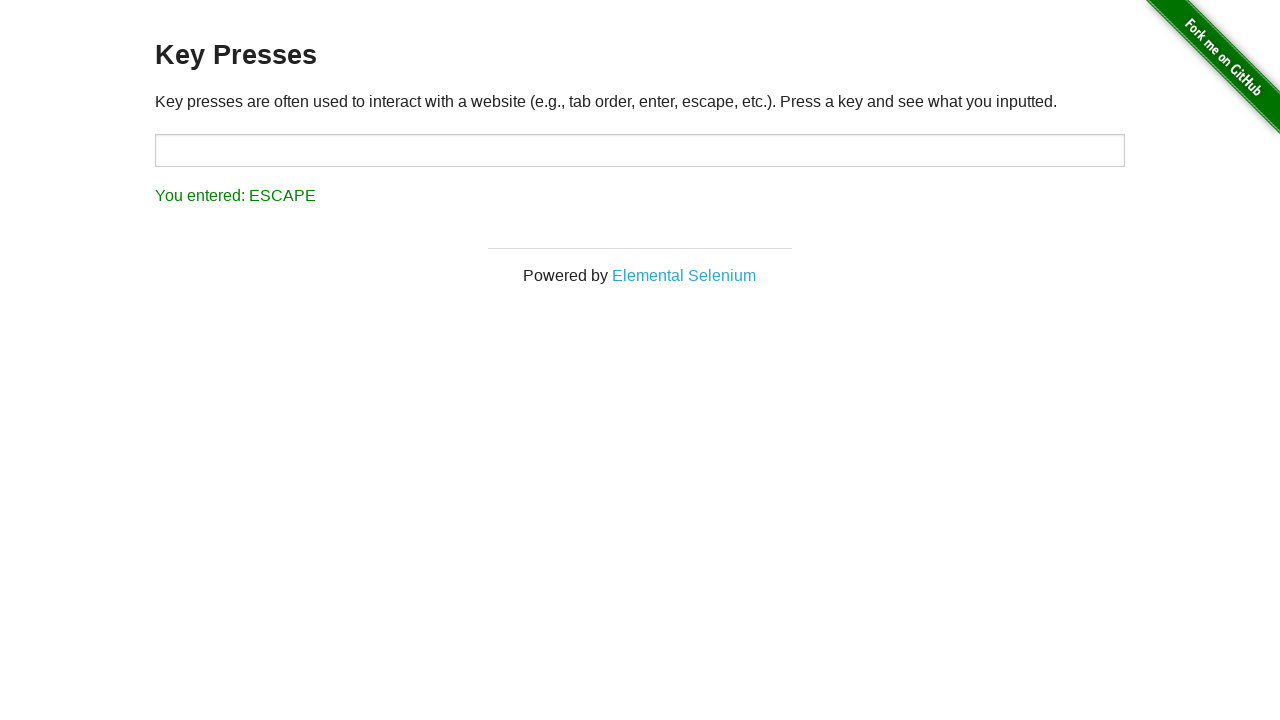

Navigated to key presses test page
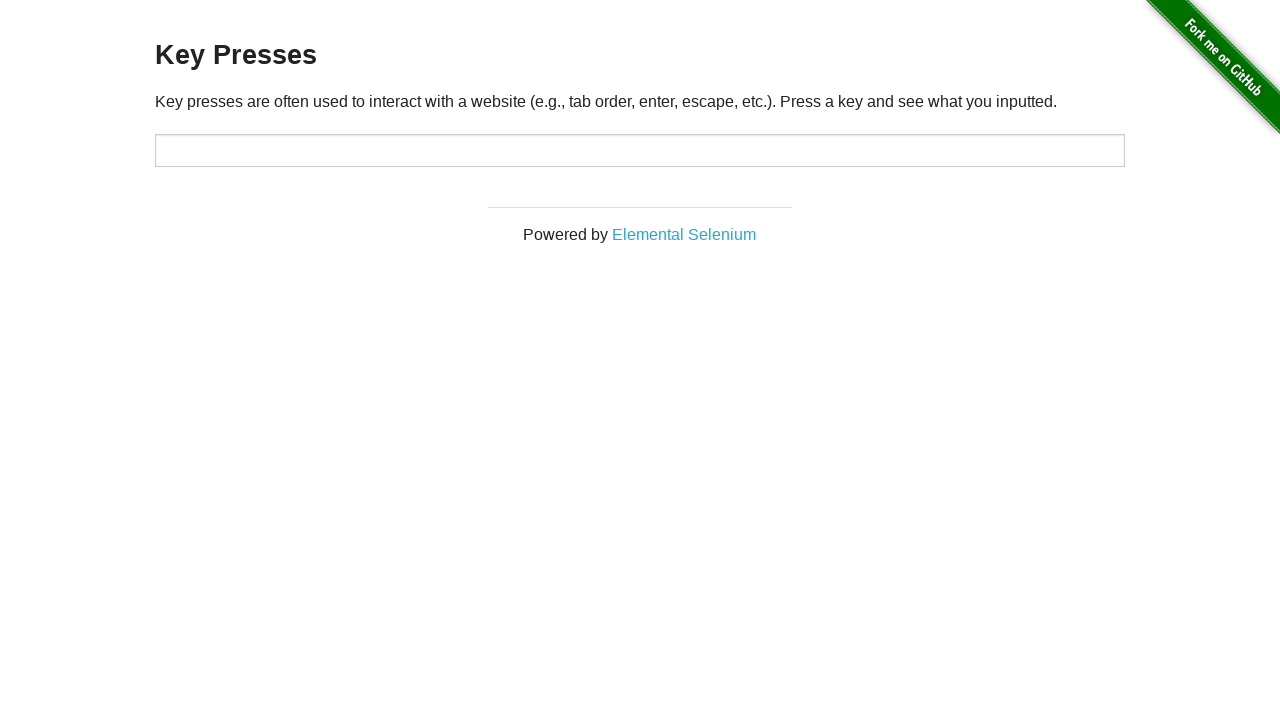

Pressed Shift+T to type uppercase T on body
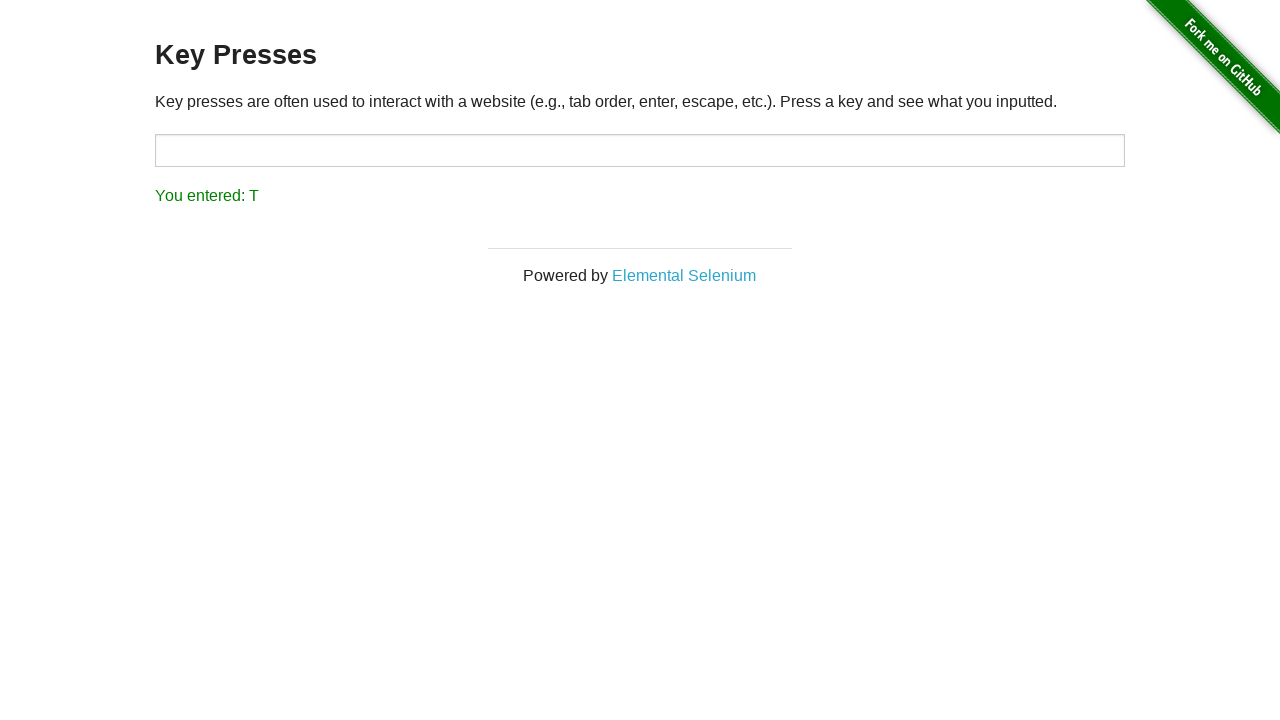

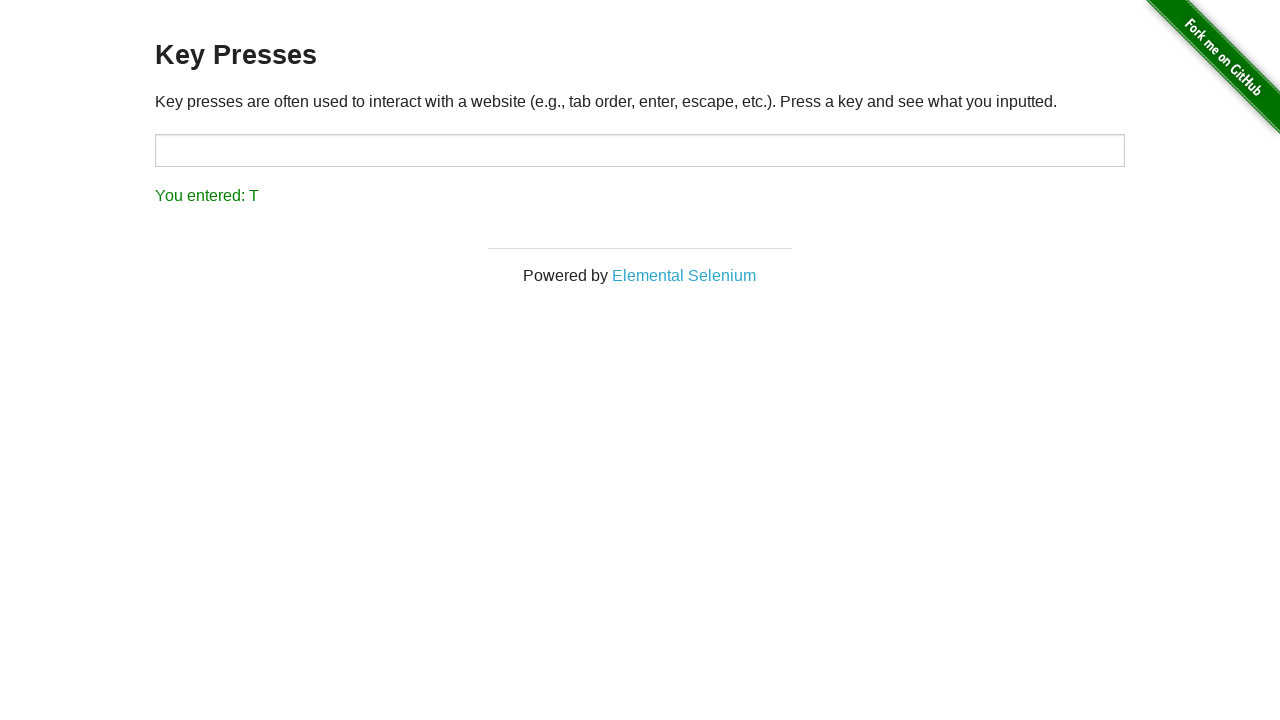